Tests the progress bar functionality by clicking the Start button and waiting for the progress bar to reach 100% completion.

Starting URL: https://demoqa.com/progress-bar

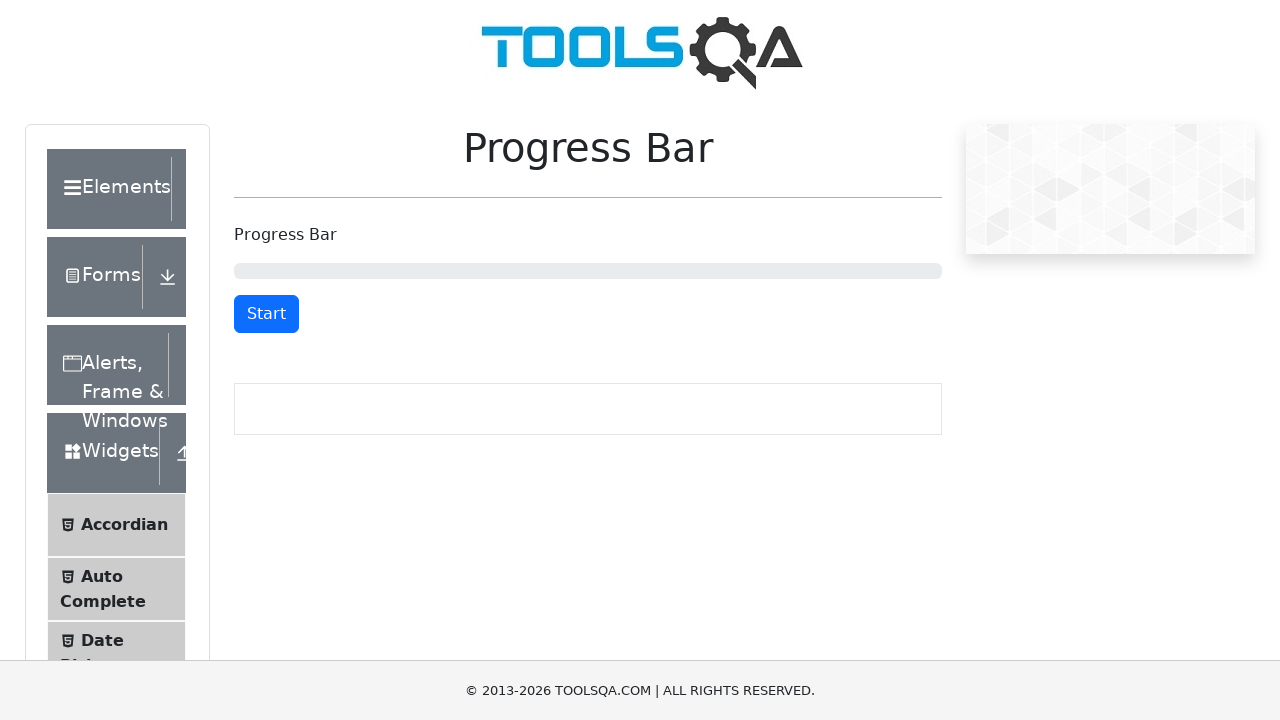

Clicked the Start button to begin the progress bar at (266, 314) on #startStopButton
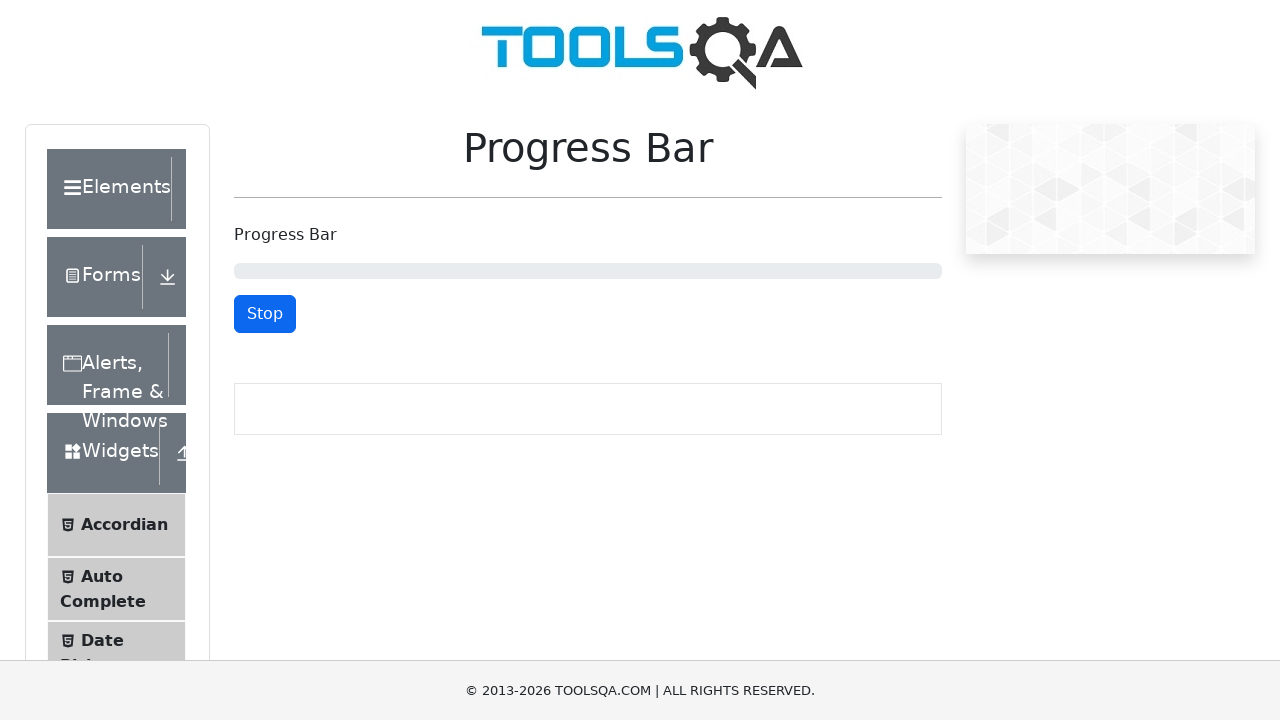

Progress bar reached 100% completion
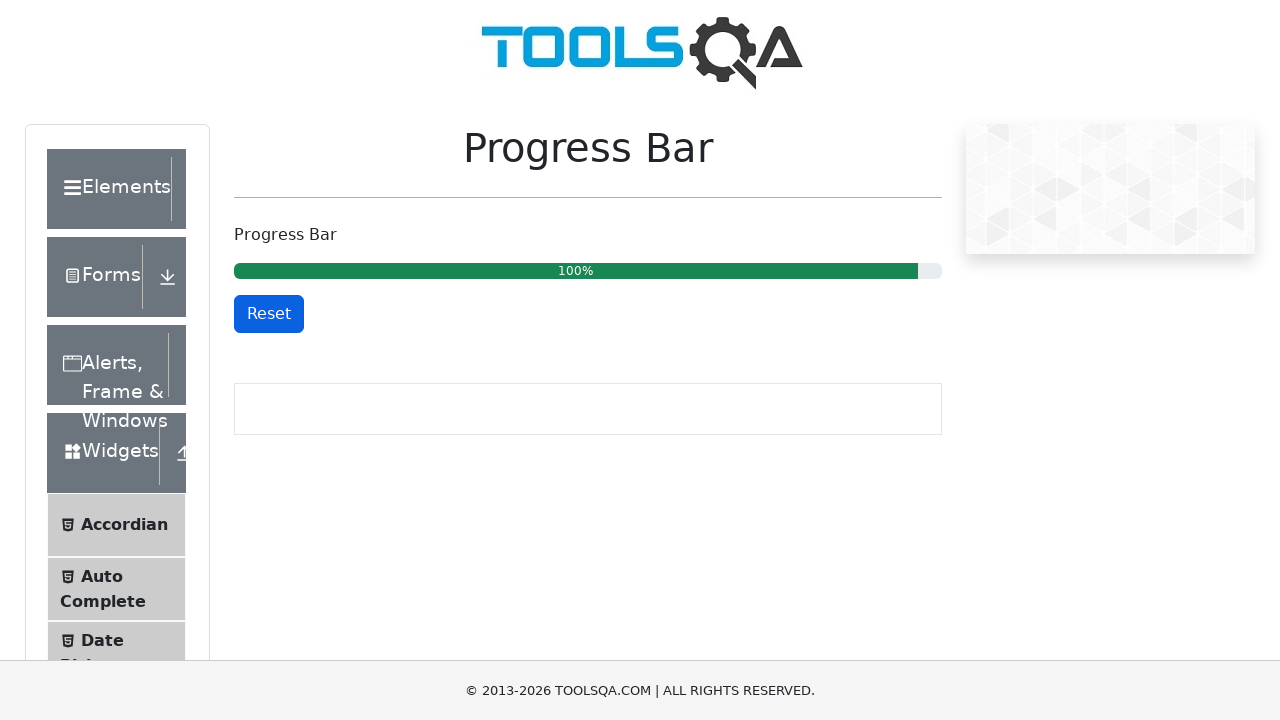

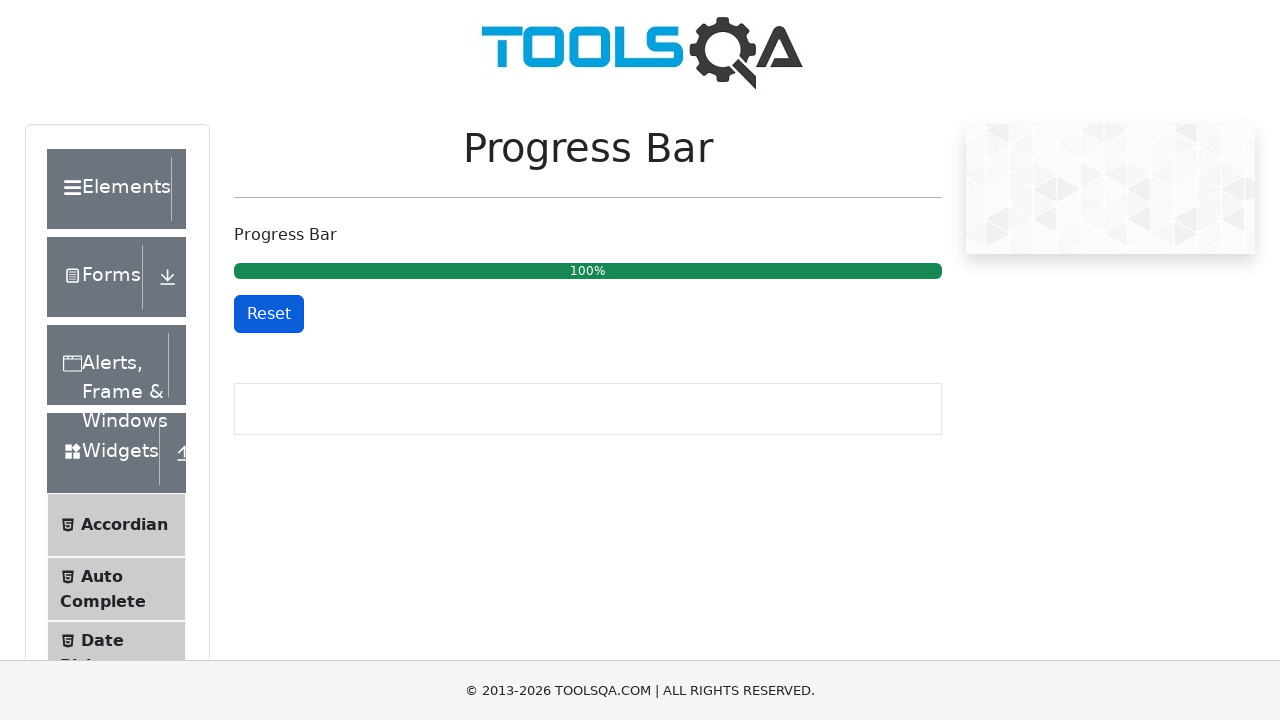